Navigates to the Nykaa website and verifies the page loads by checking the current URL is accessible.

Starting URL: https://www.nykaa.com/

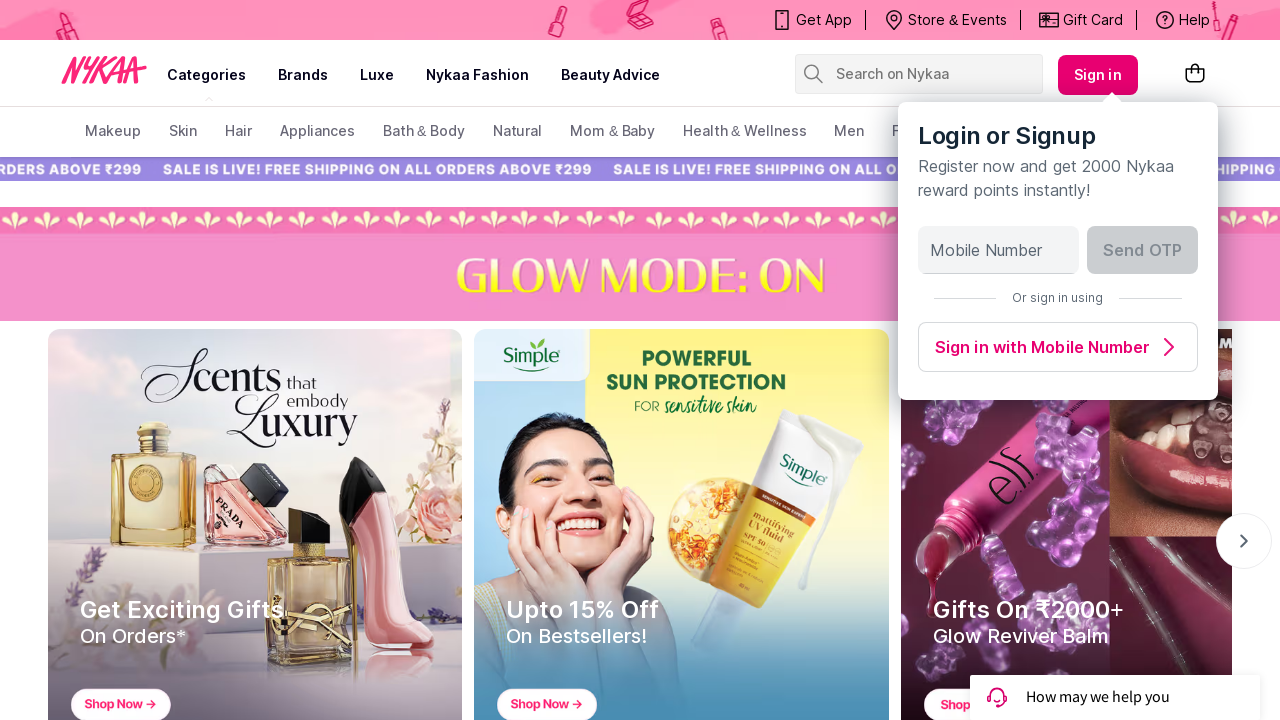

Waited for page to reach domcontentloaded state
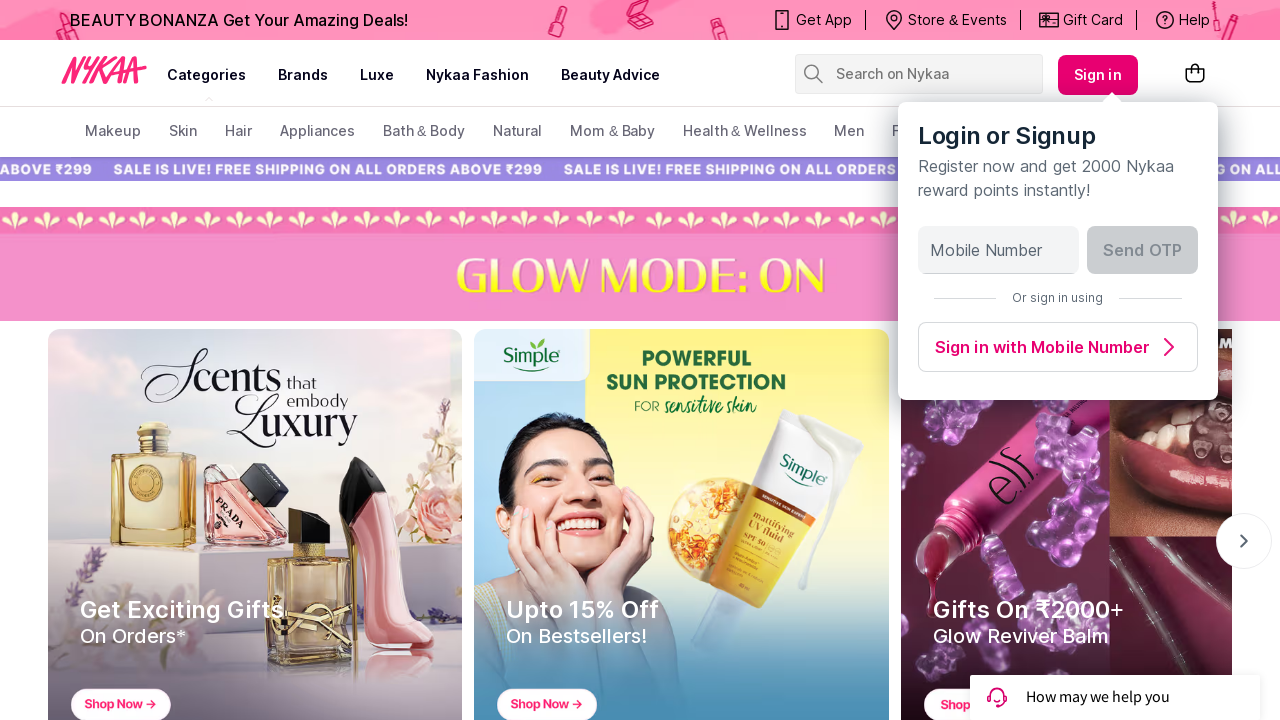

Retrieved current URL: https://www.nykaa.com/
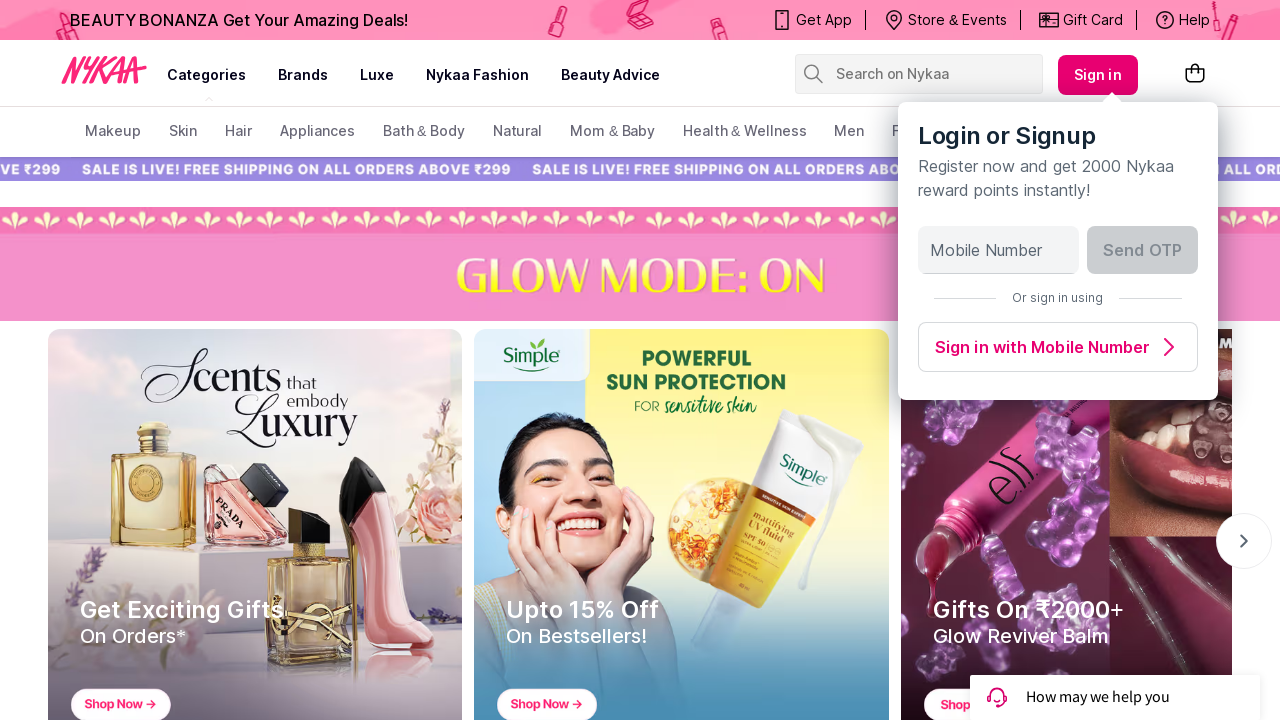

Printed current URL to console
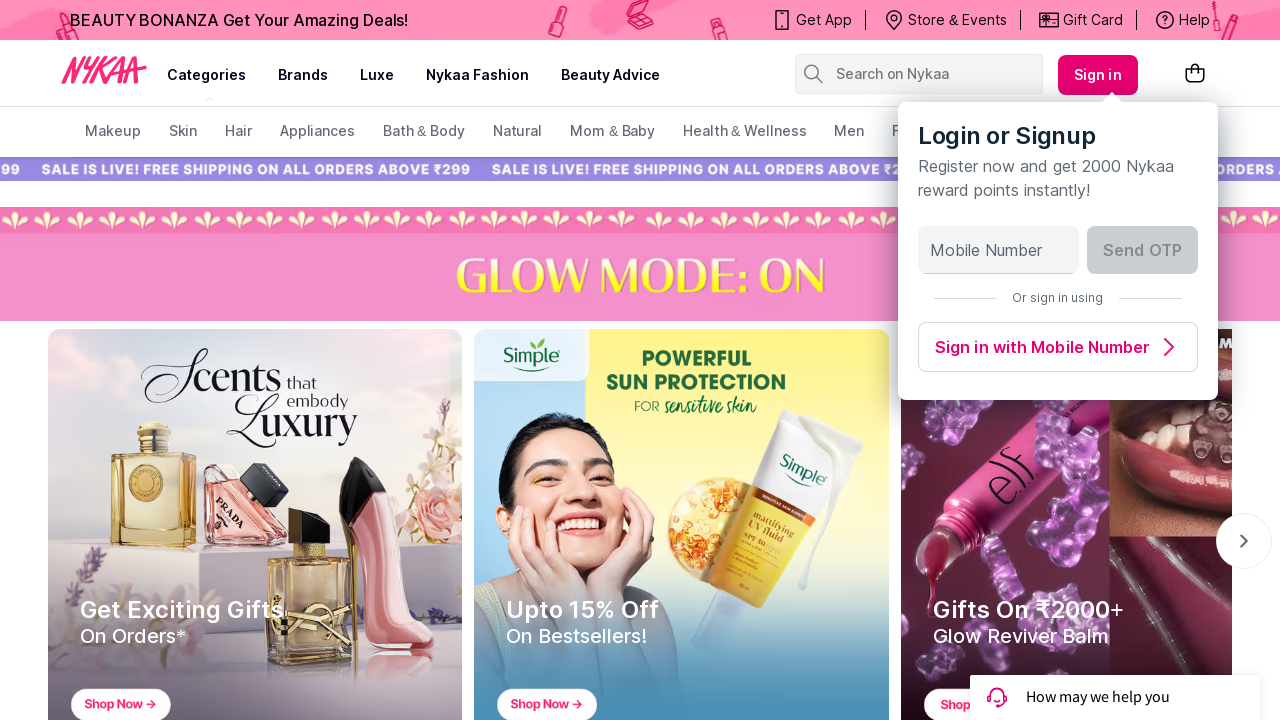

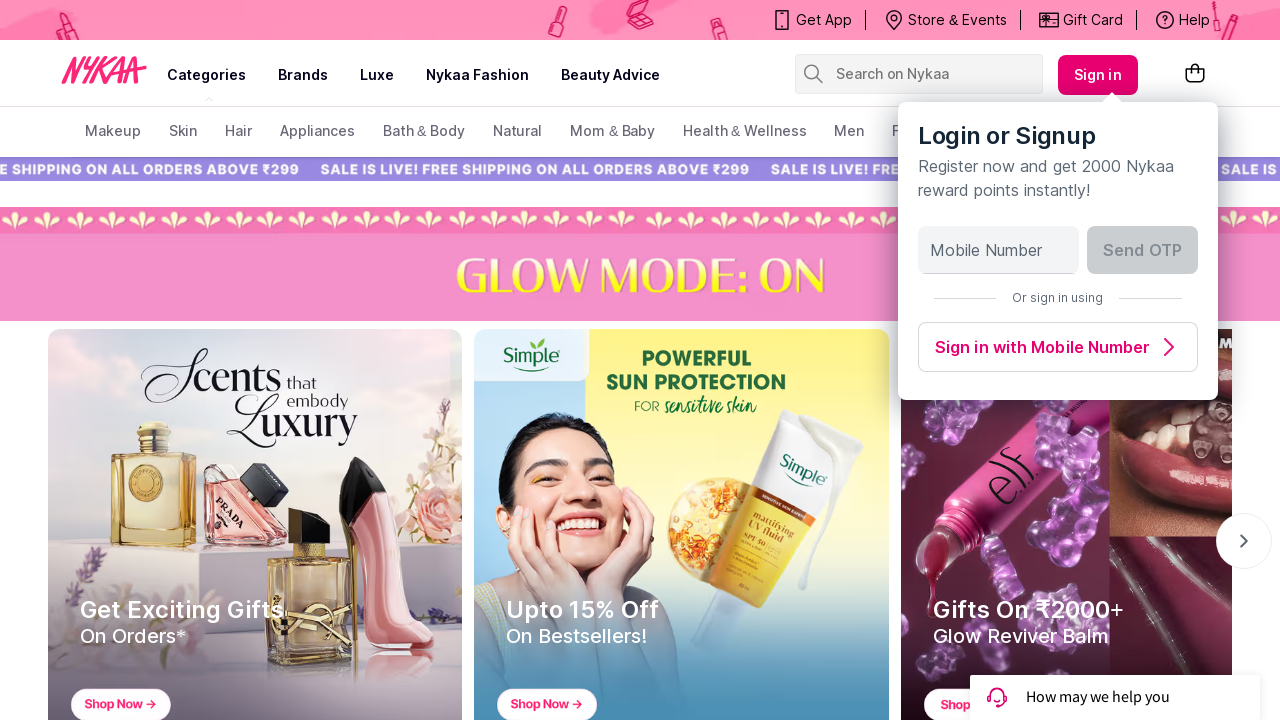